Tests keyboard input events by sending key presses including typing a character and performing Ctrl+A and Ctrl+C keyboard shortcuts

Starting URL: https://v1.training-support.net/selenium/input-events

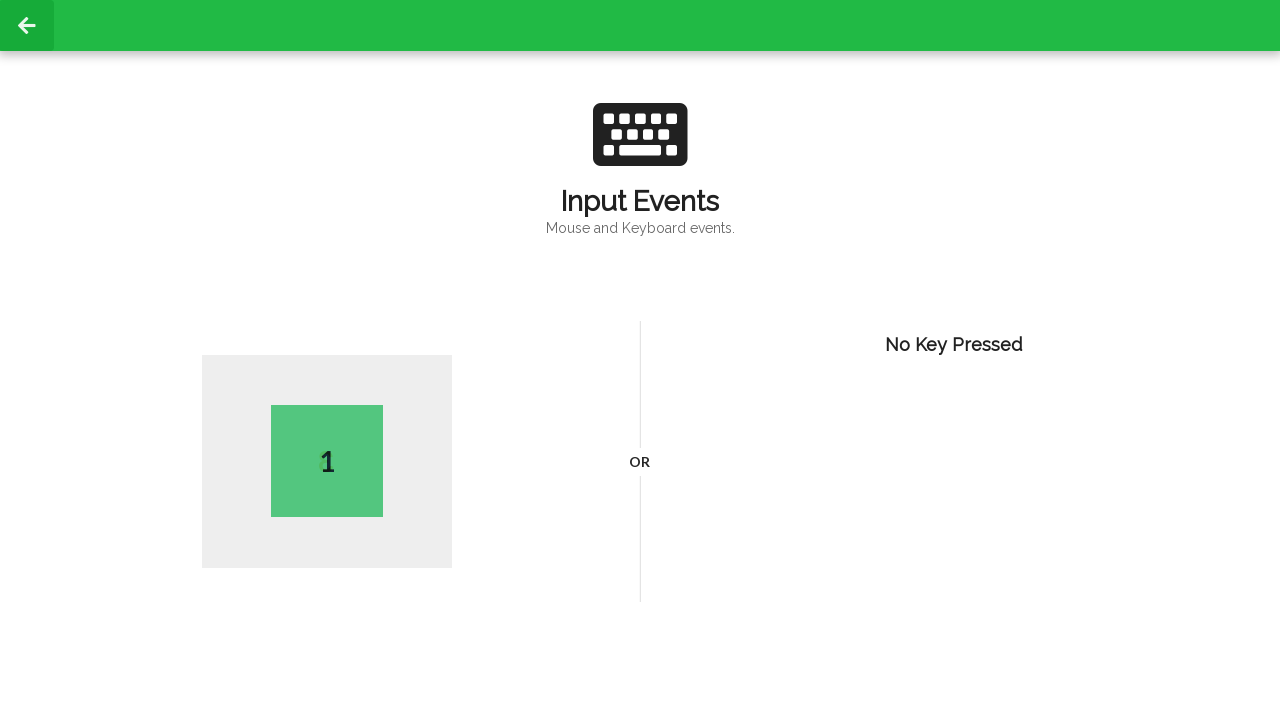

Pressed key 'S' on the keyboard
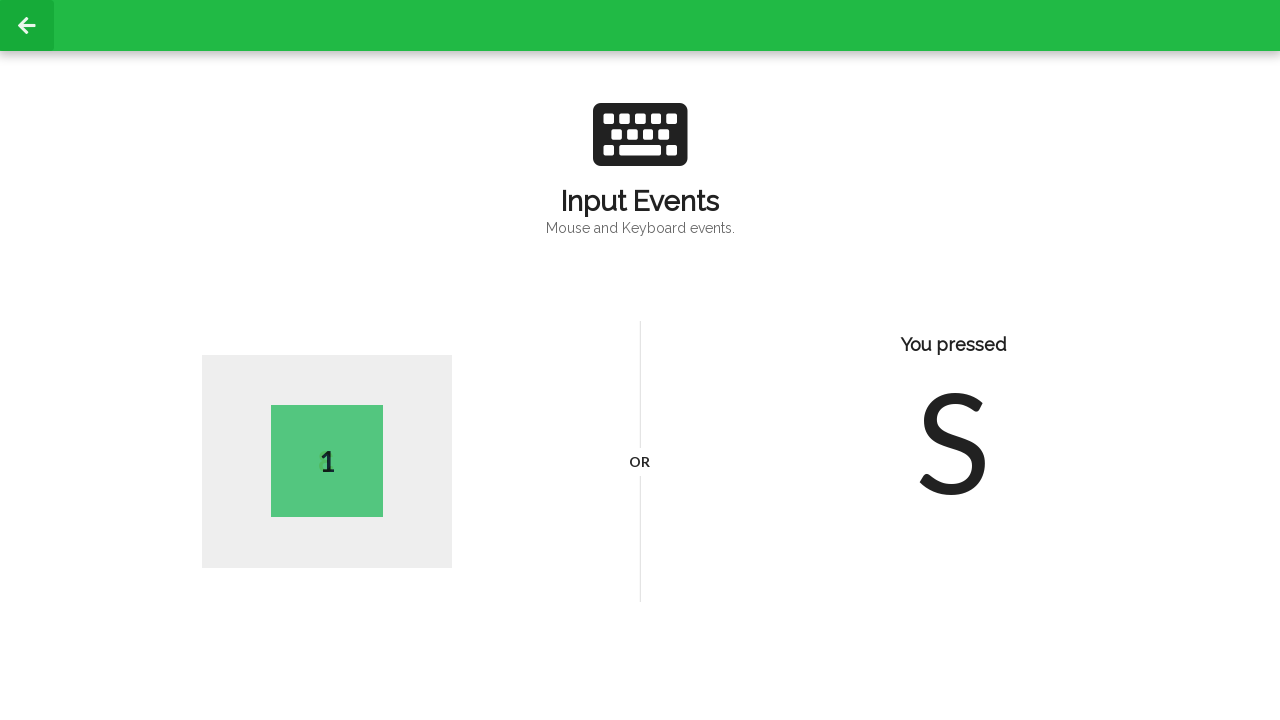

Pressed Ctrl+A to select all content
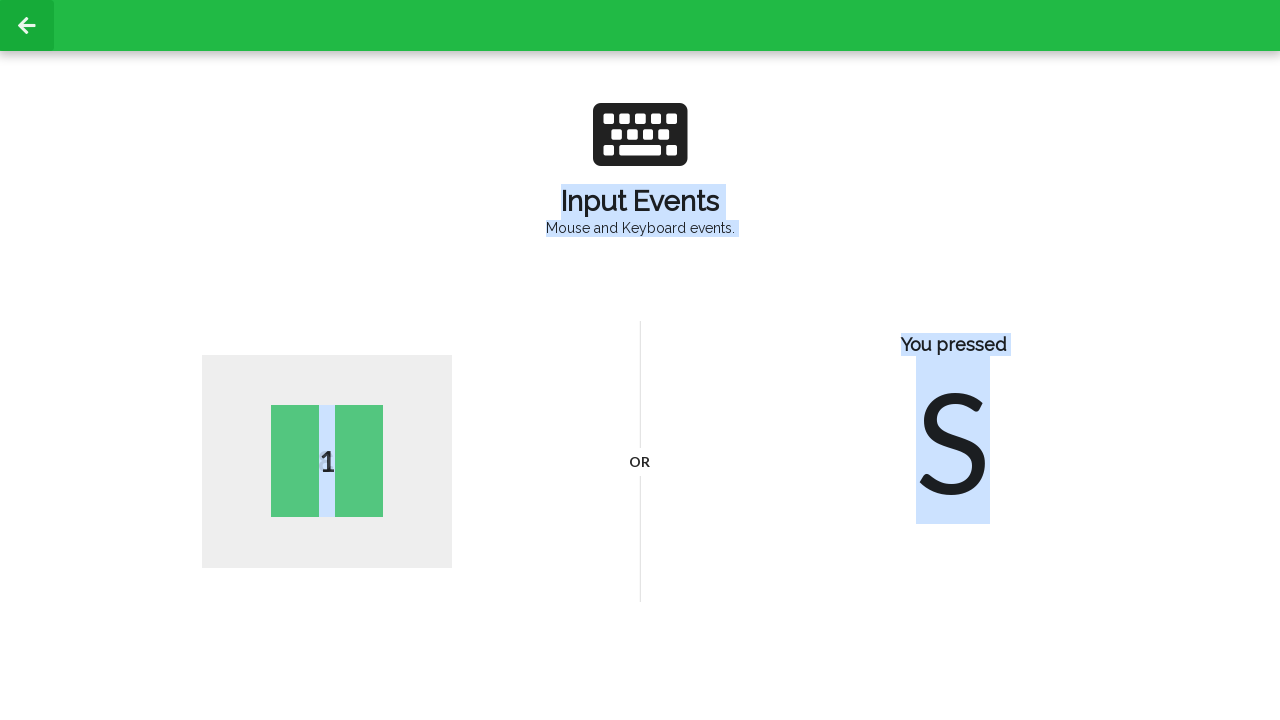

Pressed Ctrl+C to copy selected content
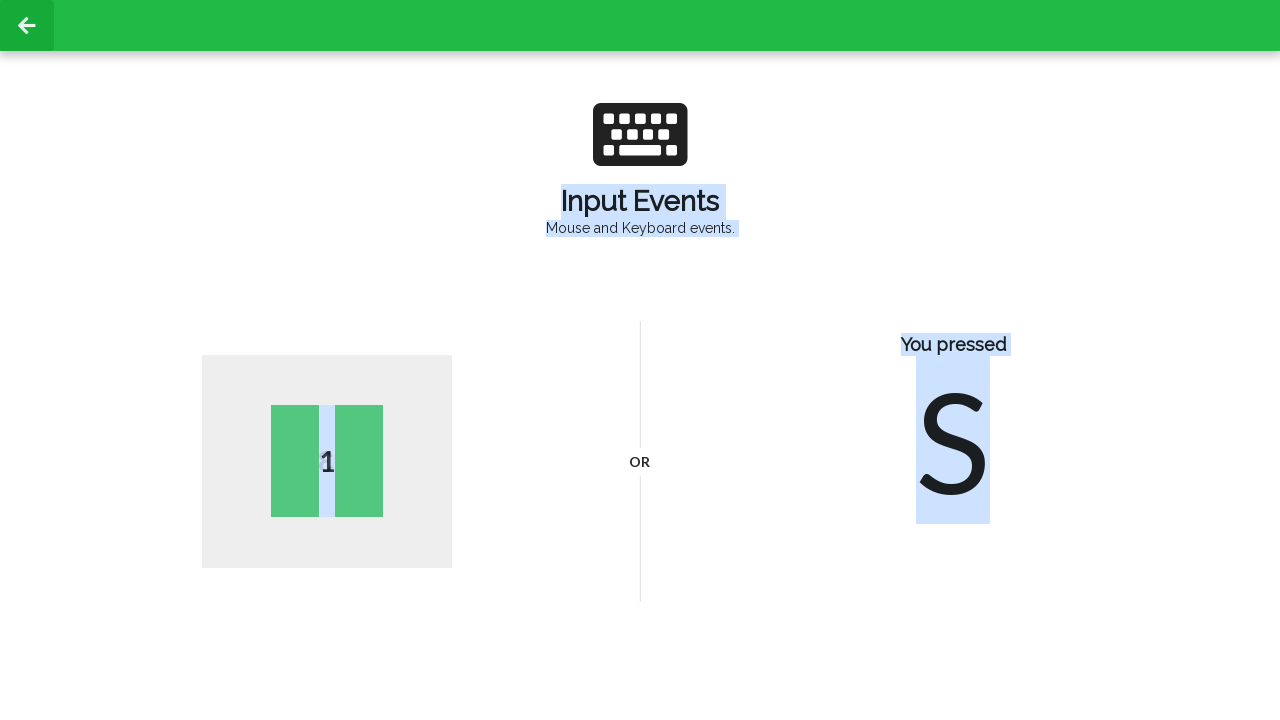

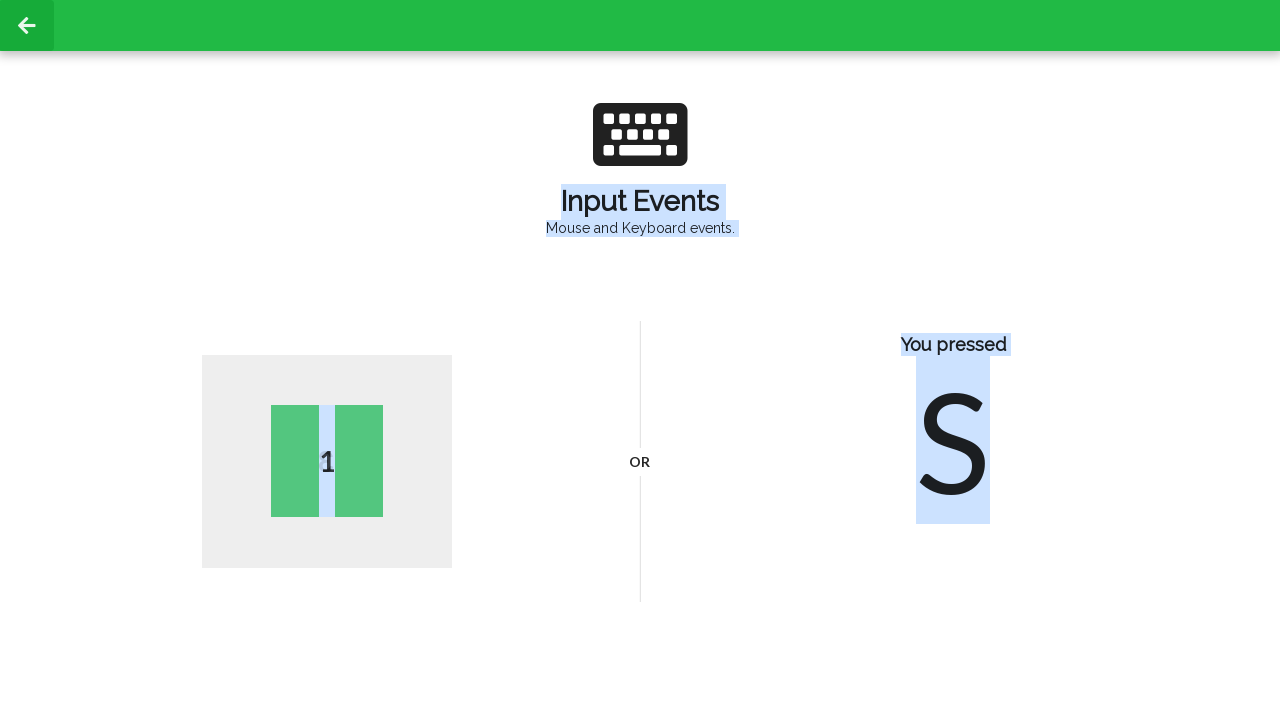